Navigates to the Automation Exercise website and clicks on the Test Cases link in the navigation menu

Starting URL: https://automationexercise.com/

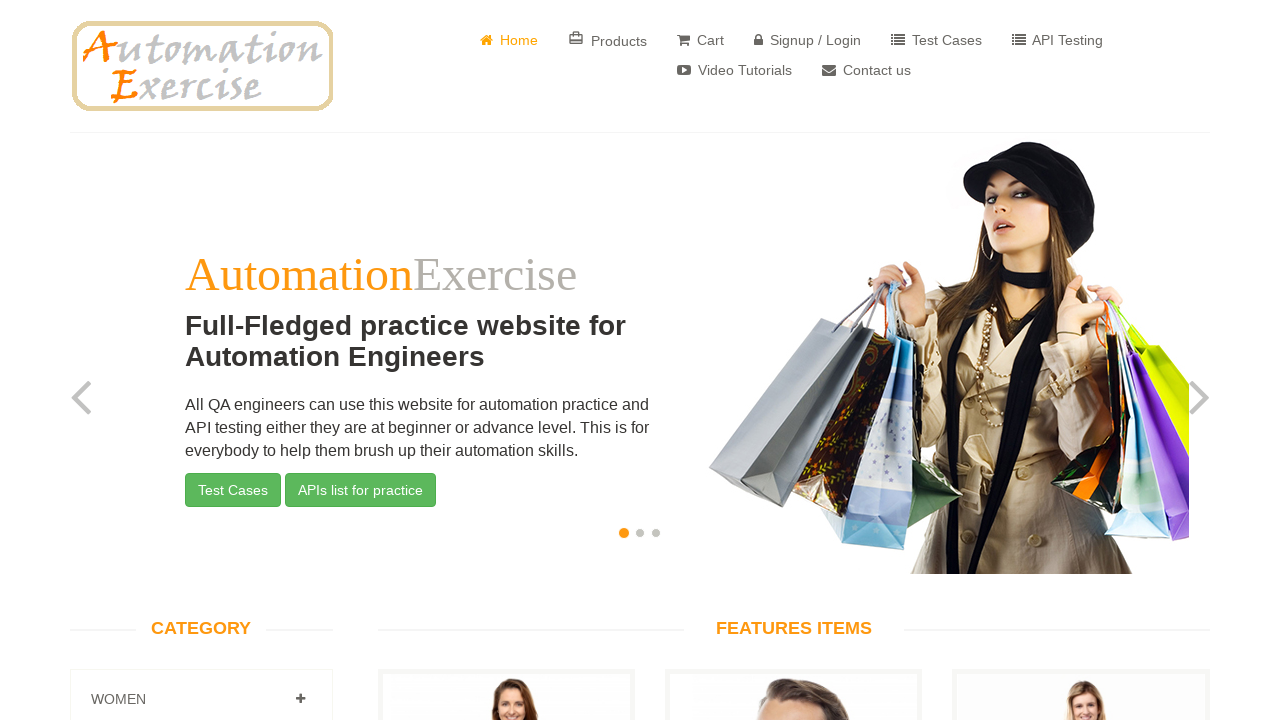

Navigated to Automation Exercise website
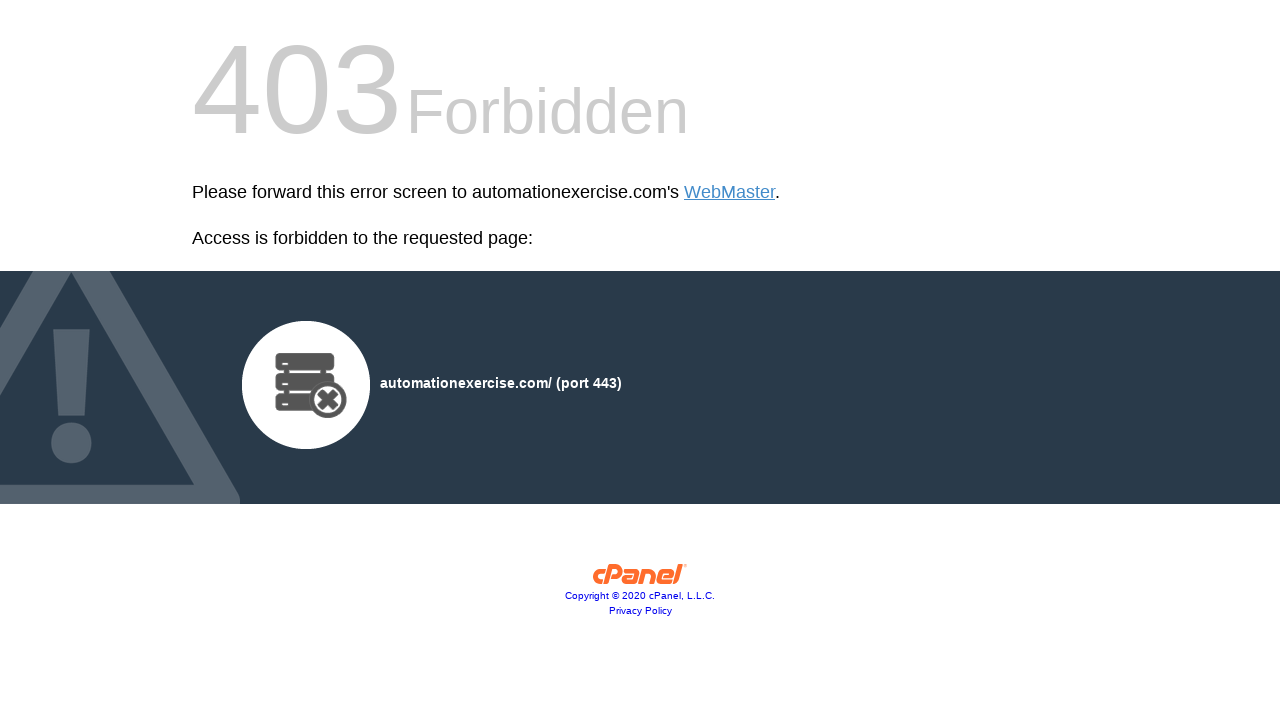

Located all navigation menu items
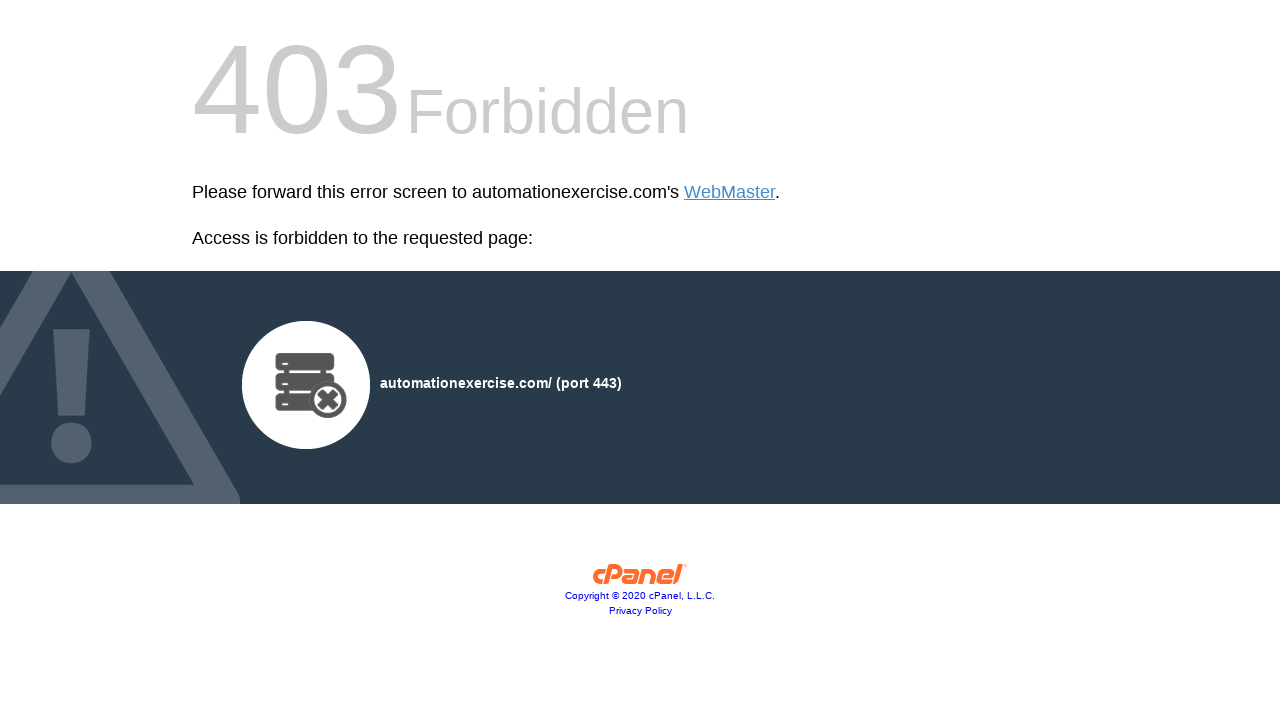

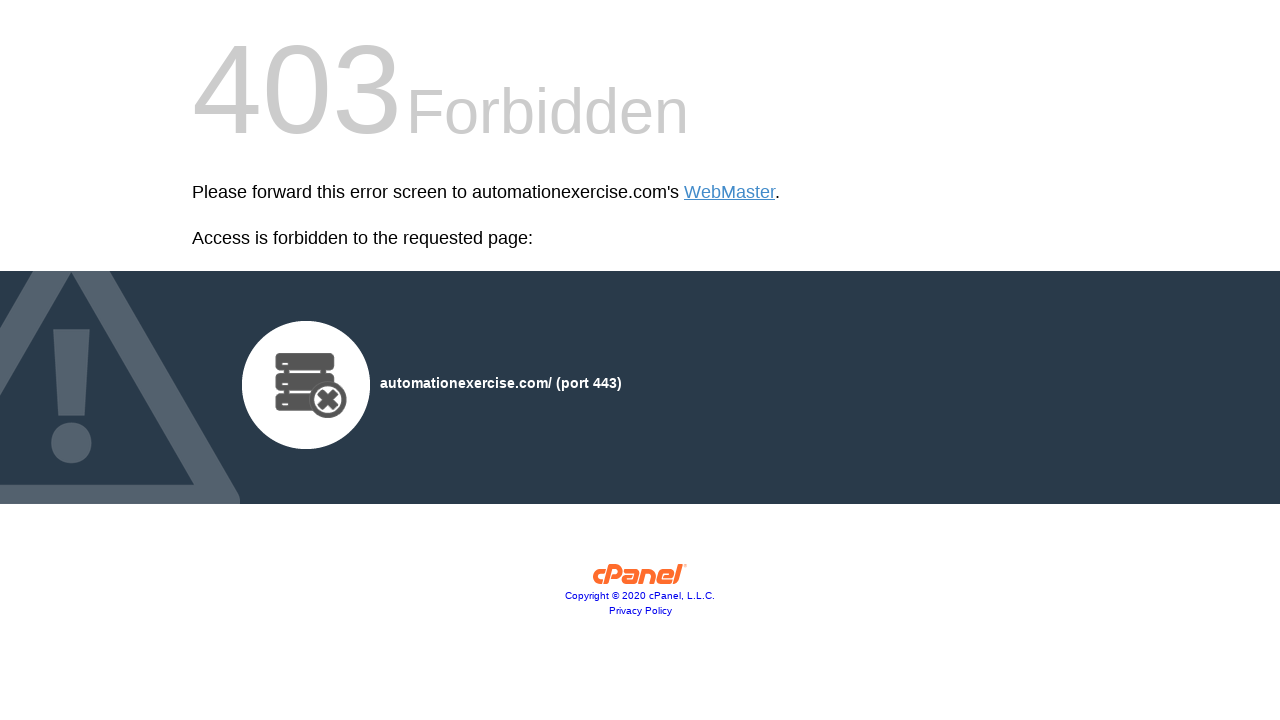